Tests a text box form by filling in full name, email, current address, and permanent address fields, then submitting the form and verifying the output is displayed

Starting URL: https://demoqa.com/text-box

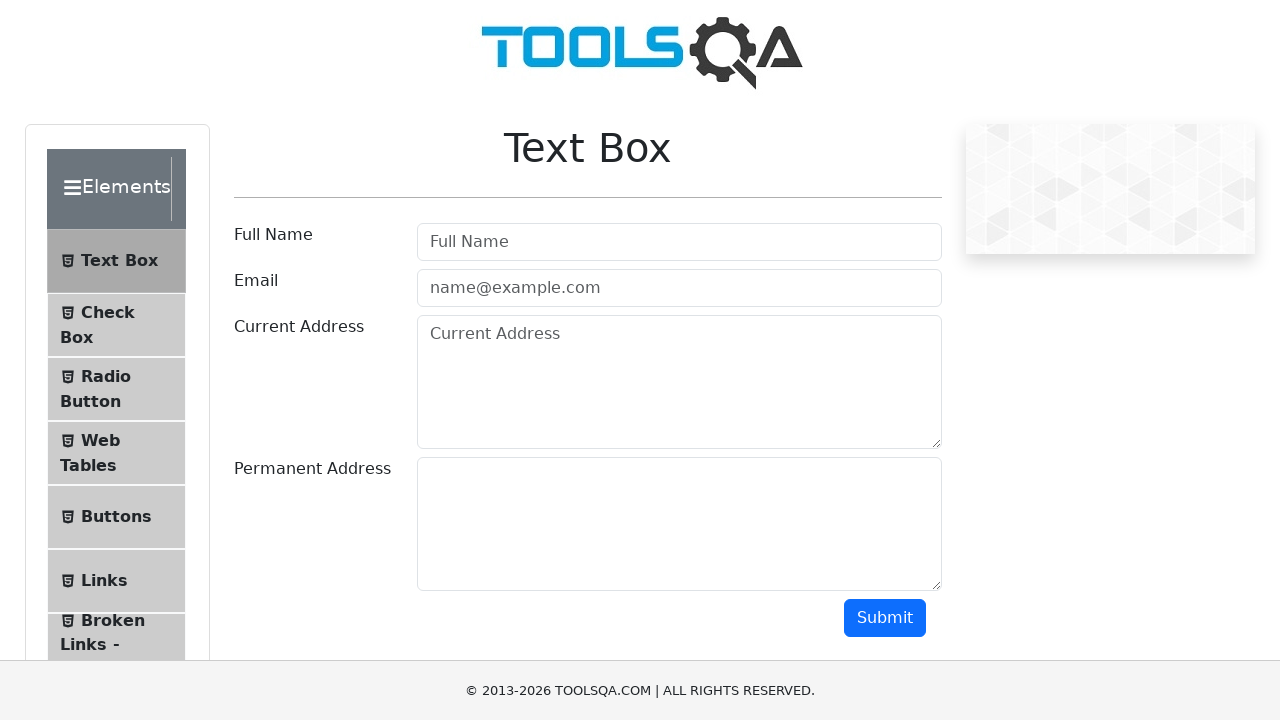

Filled full name field with 'John Smith' on //input[@id='userName']
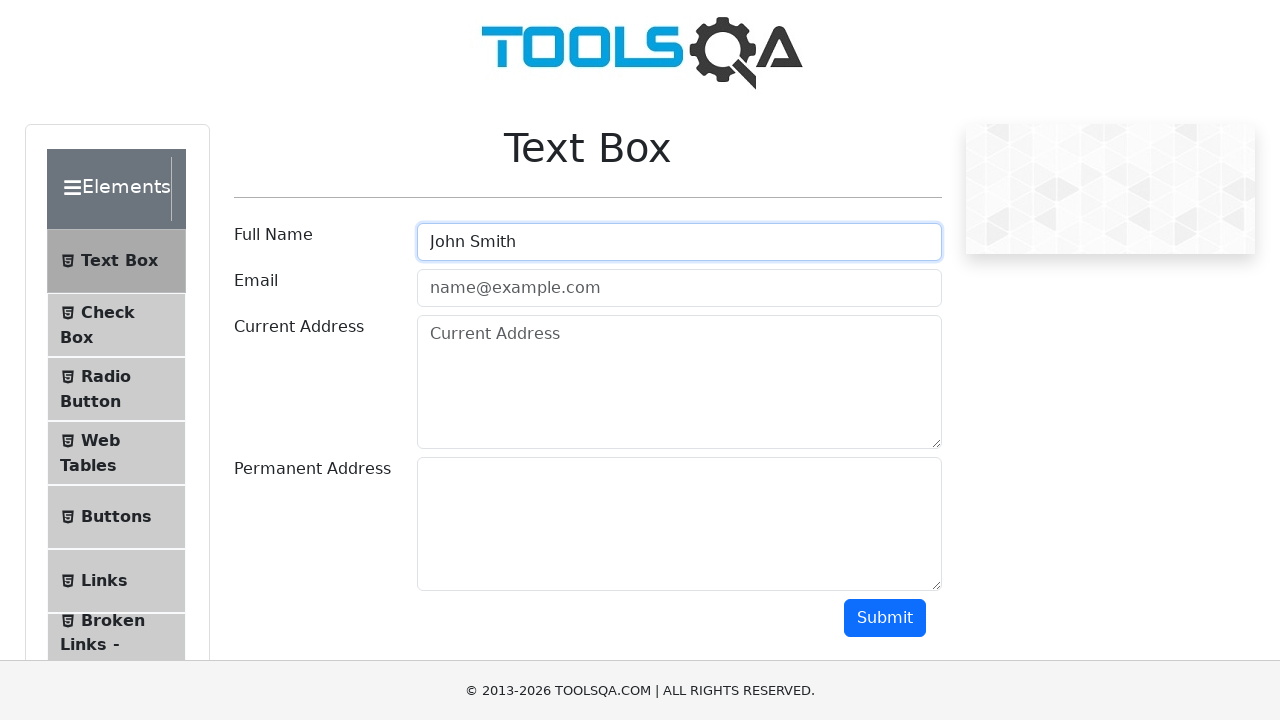

Filled email field with 'john.smith@example.com' on //input[@id='userEmail']
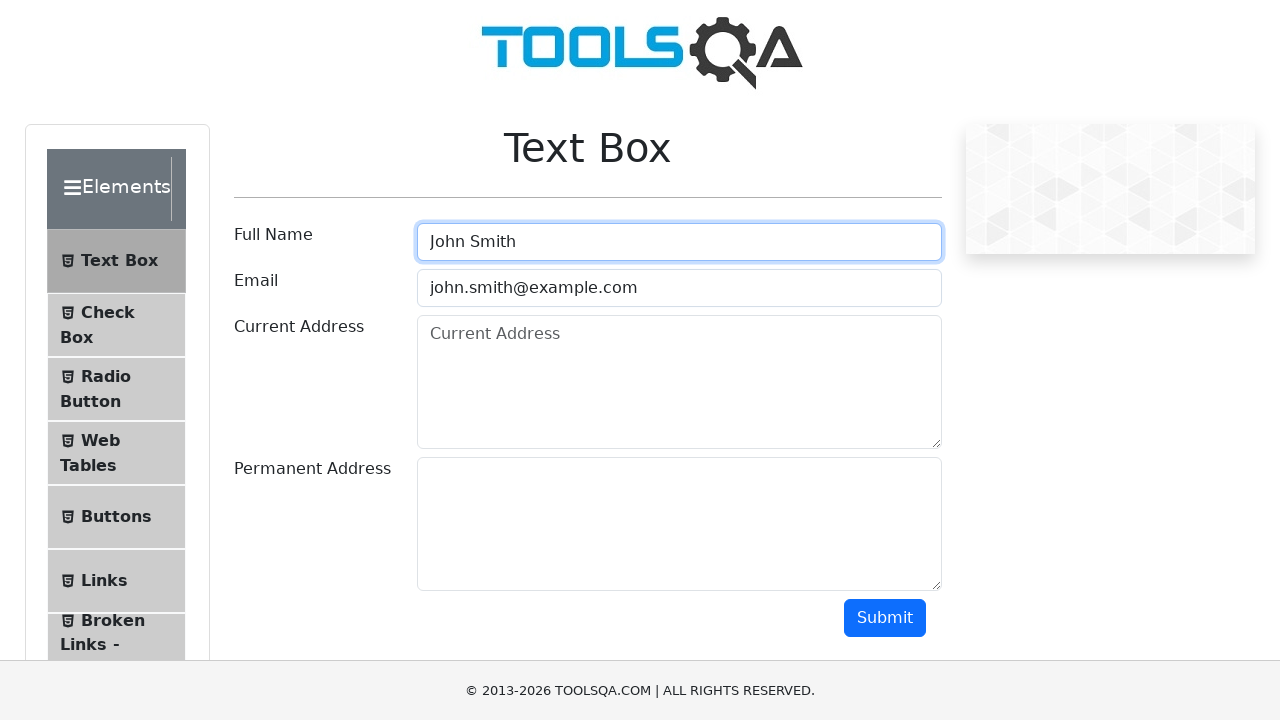

Filled current address field with '123 Main Street, Apartment 4B, New York, NY 10001' on //textarea[@id='currentAddress']
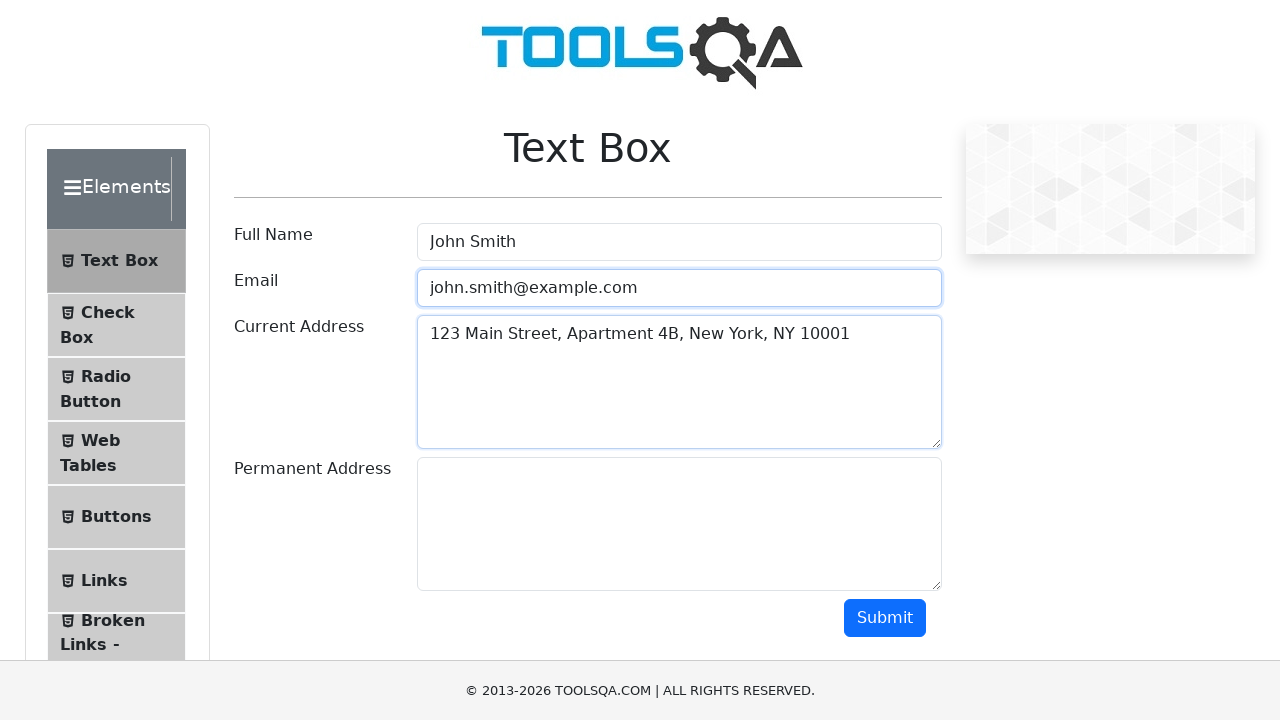

Filled permanent address field with '456 Oak Avenue, Suite 200, Los Angeles, CA 90012' on //textarea[@id='permanentAddress']
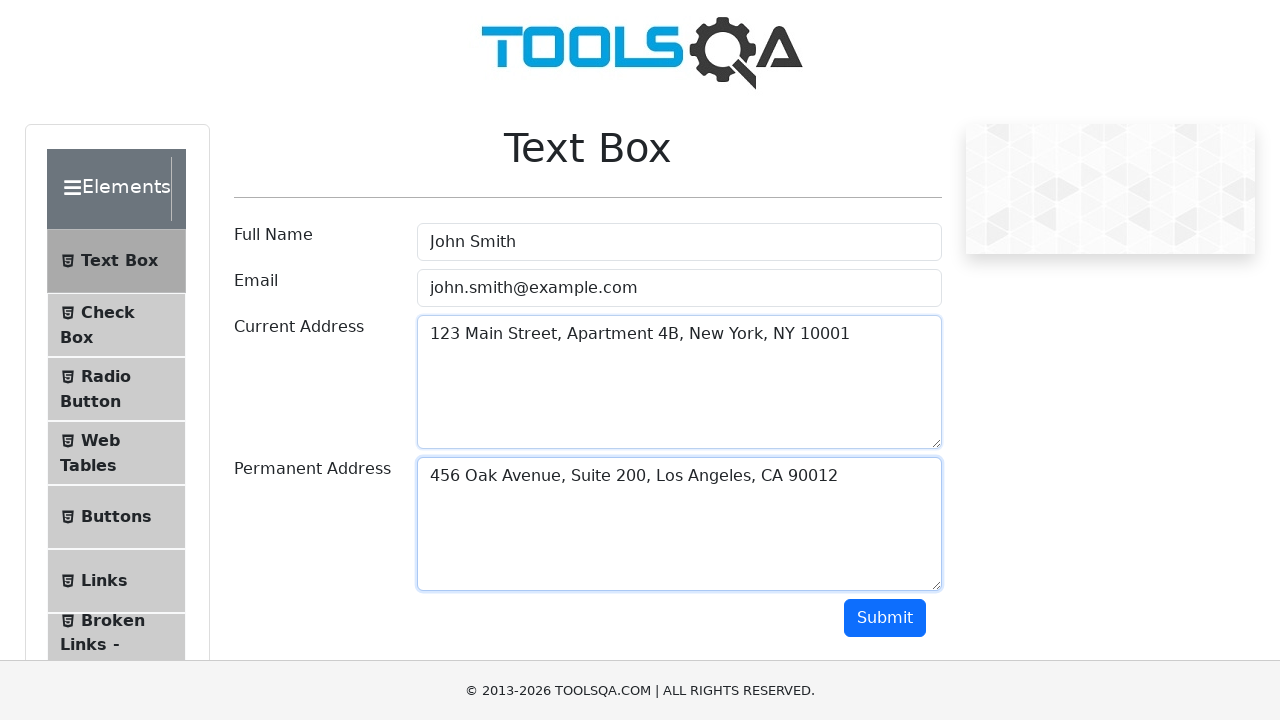

Submitted the text box form
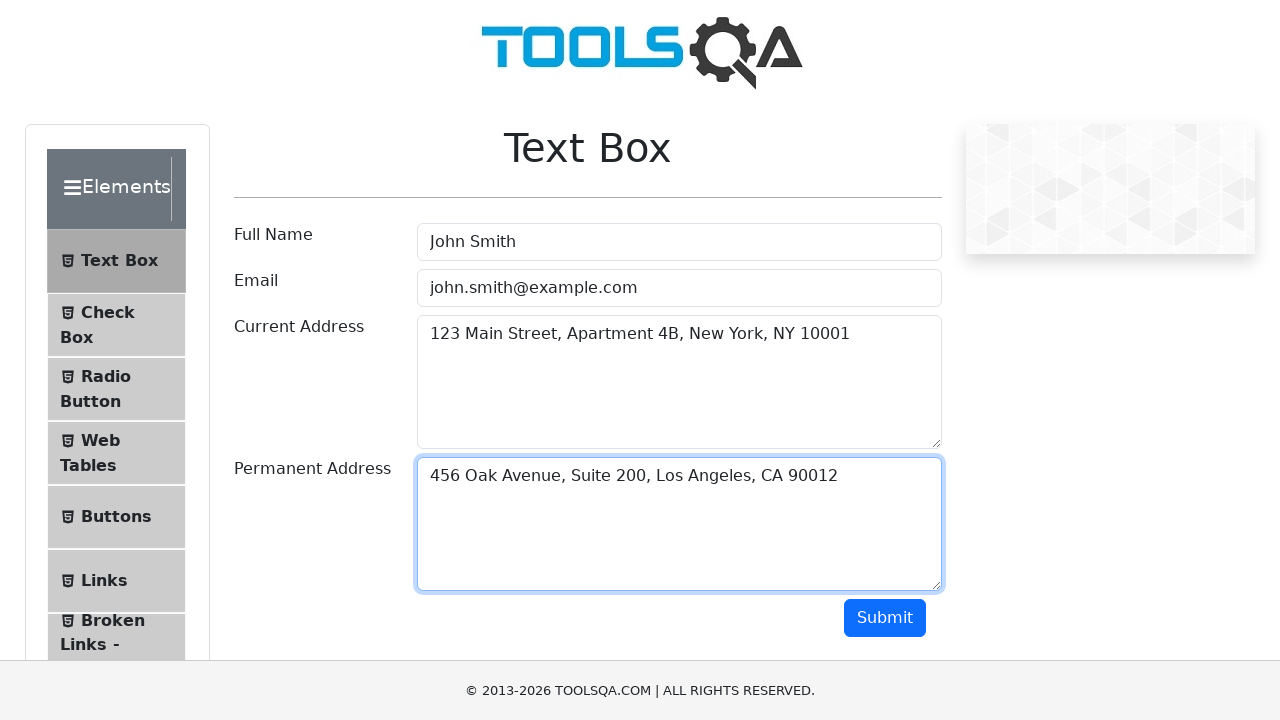

Current address output appeared
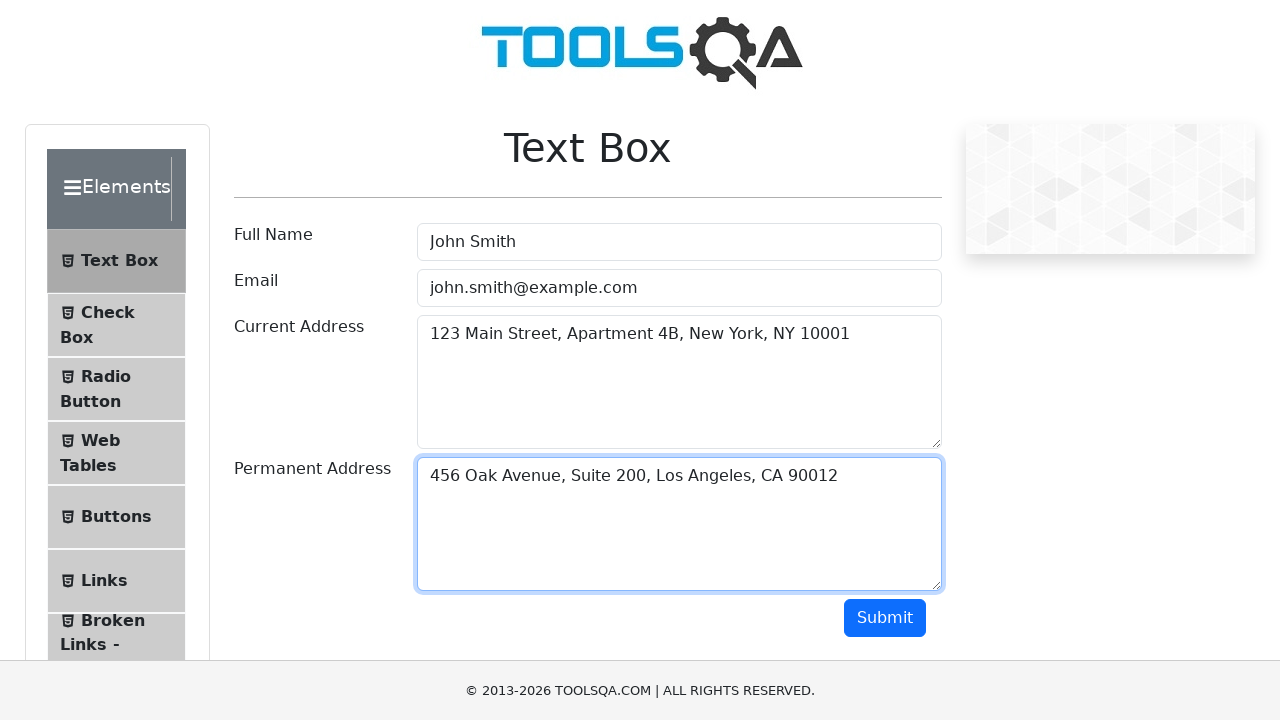

Permanent address output appeared
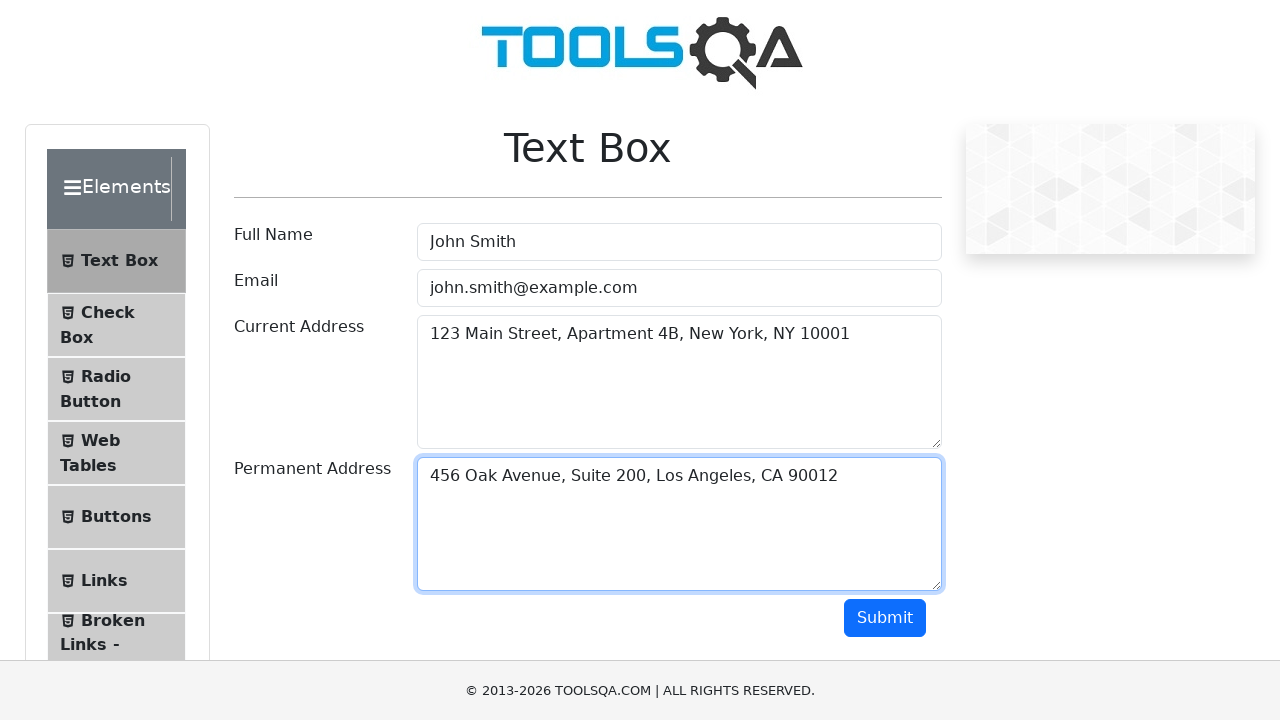

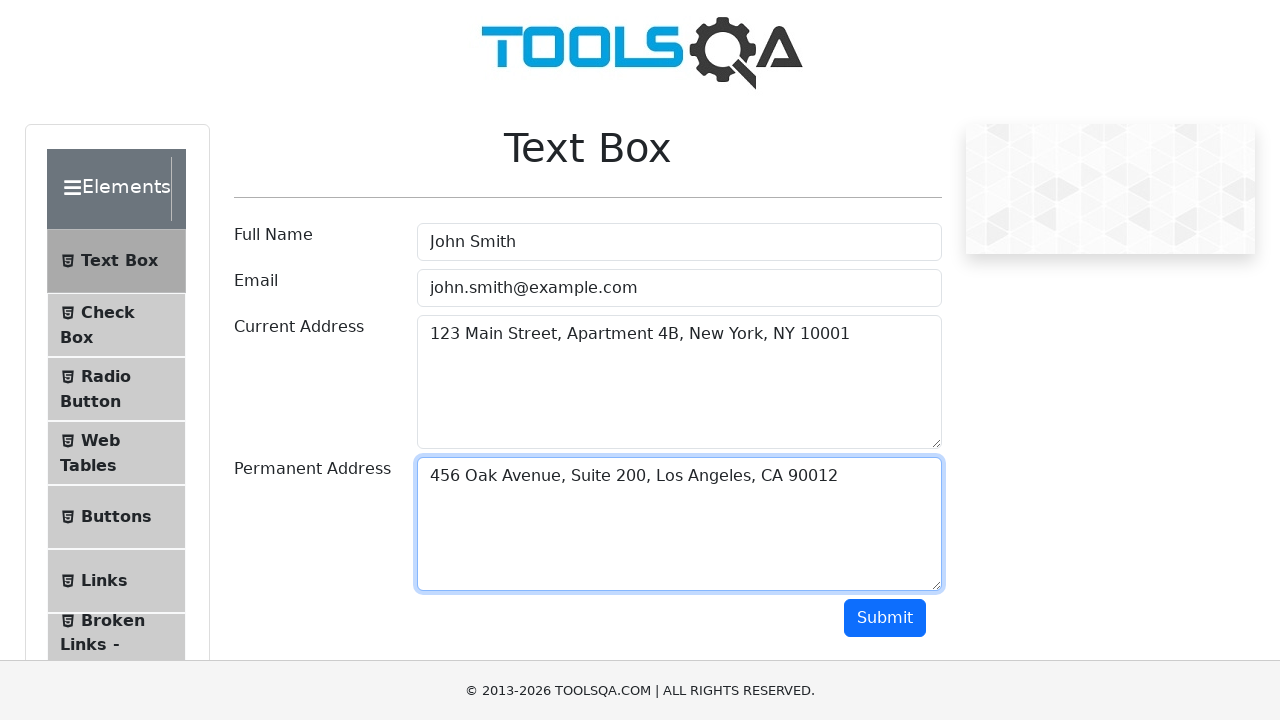